Tests clicking on the login button directly using standard click method to verify the button is clickable.

Starting URL: https://untestable.site/the_dodgeball

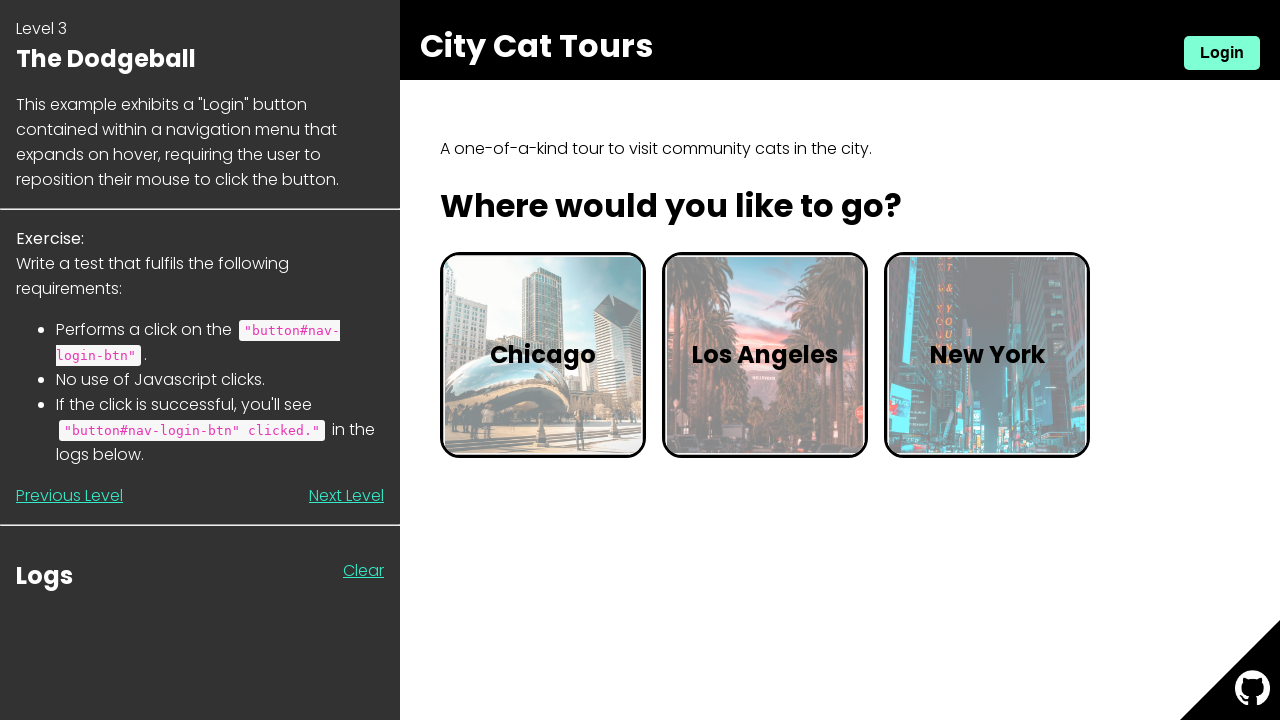

Waited for login button to be visible
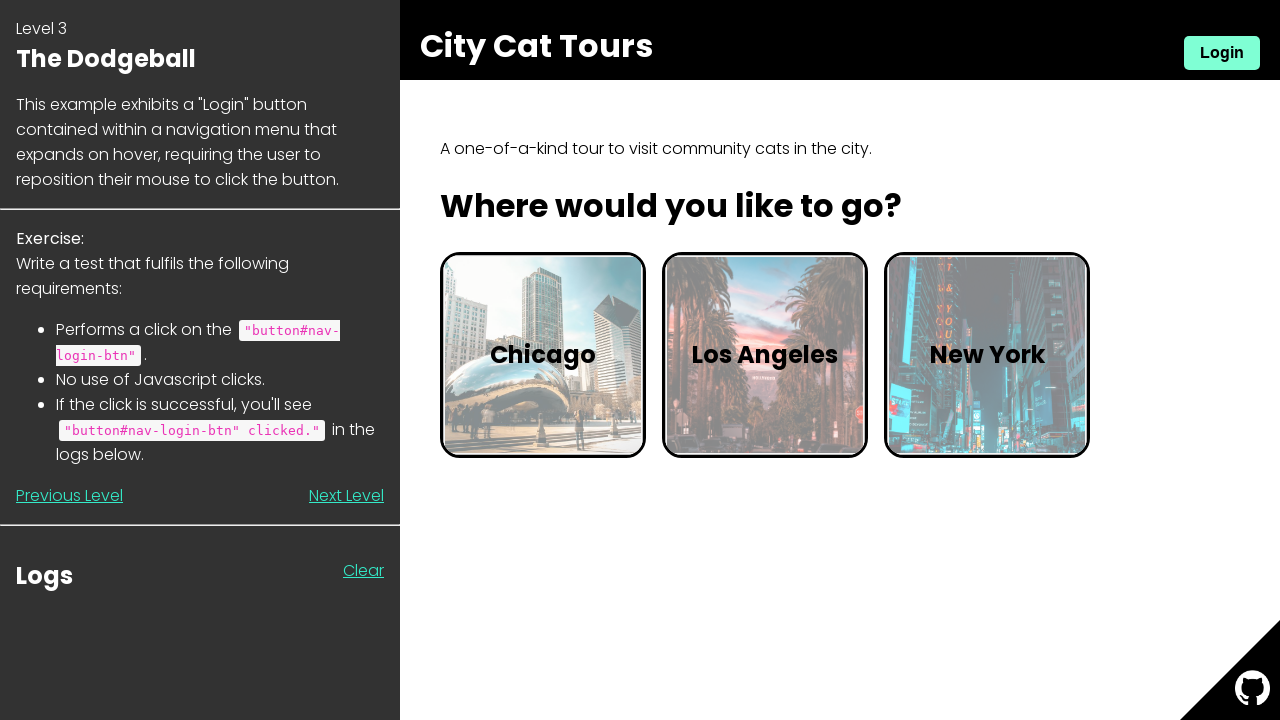

Clicked on the login button at (1222, 53) on xpath=//button[@id='nav-login-btn']
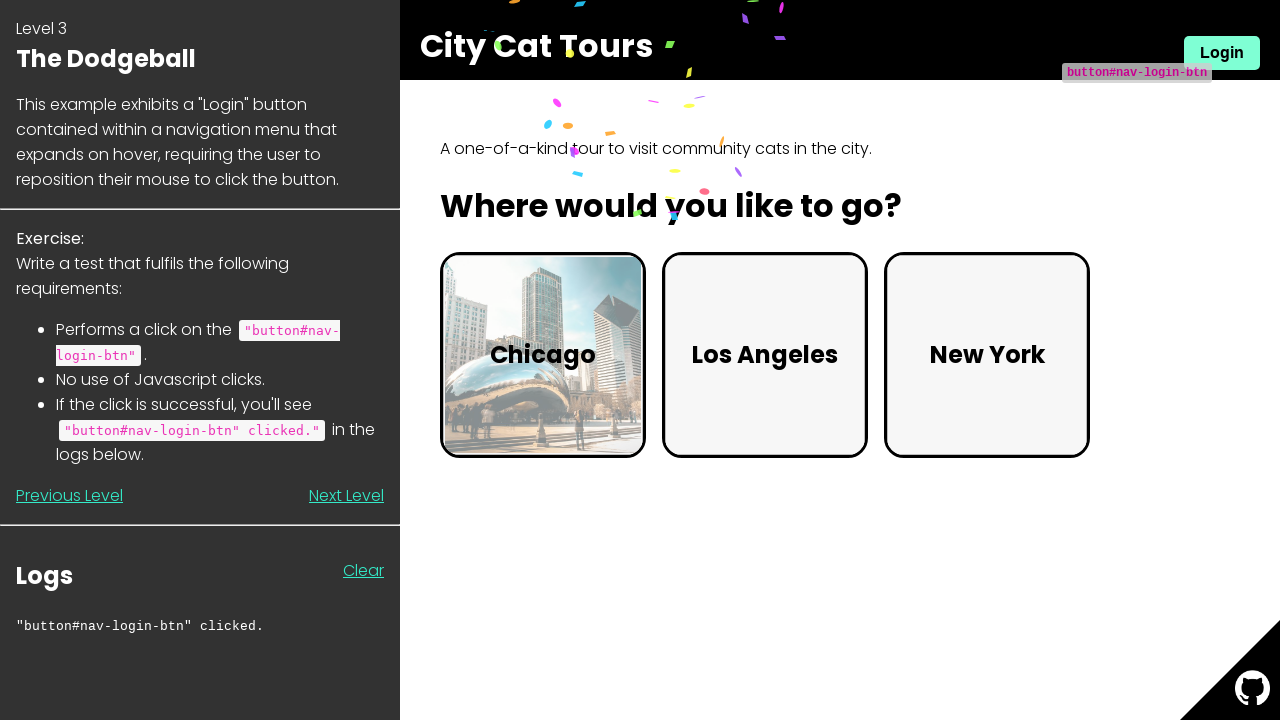

Waited 2 seconds to observe result
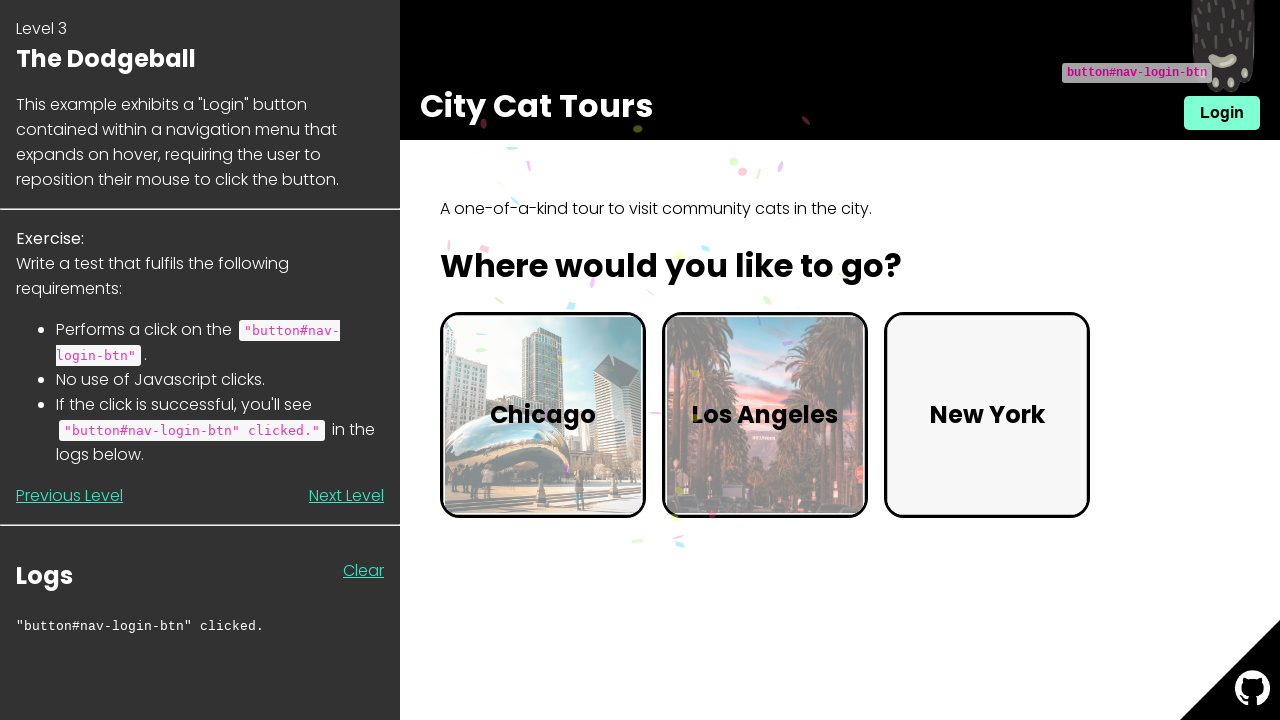

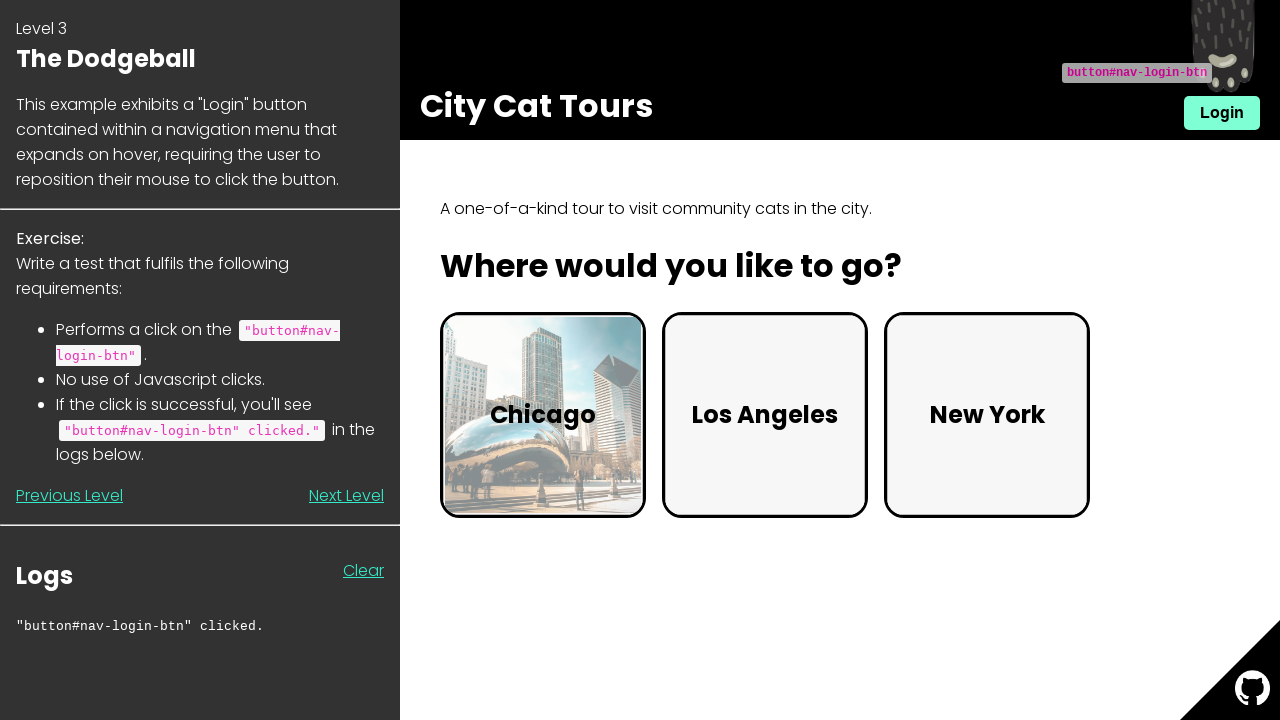